Tests multi-select functionality by holding Control key and clicking multiple list items to select them

Starting URL: https://jqueryui.com/selectable/

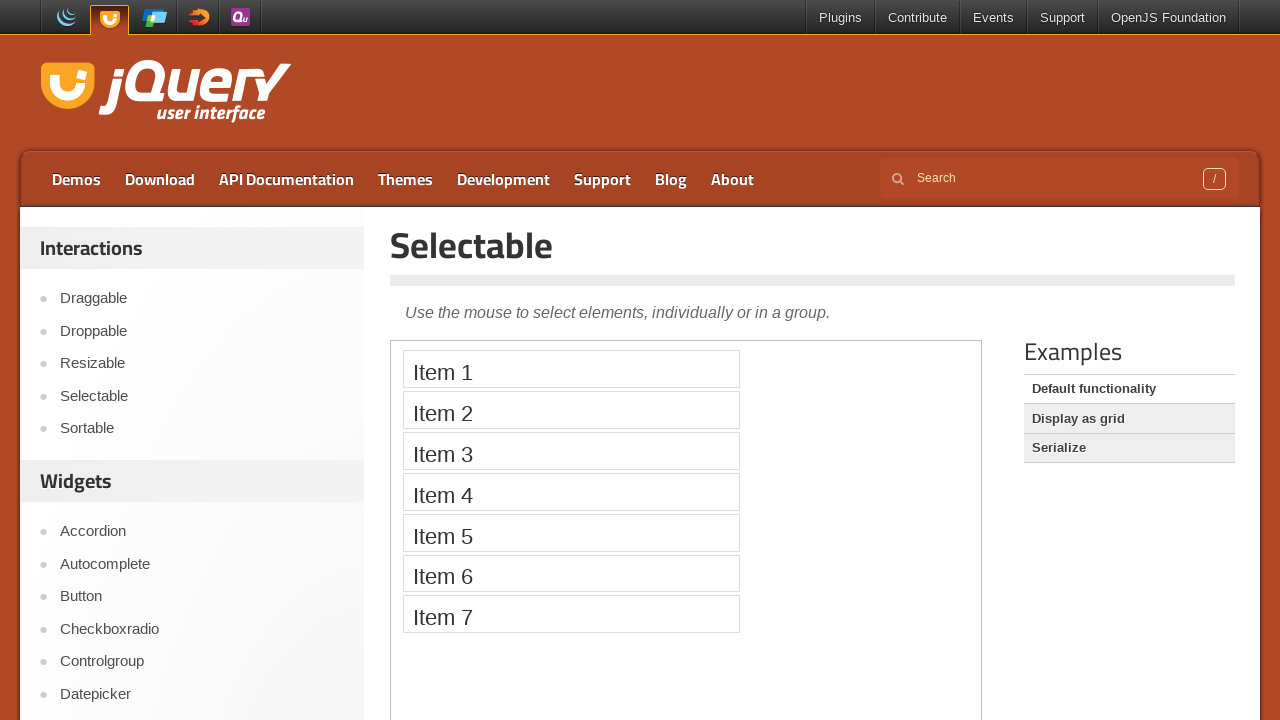

Waited for and located the content iframe
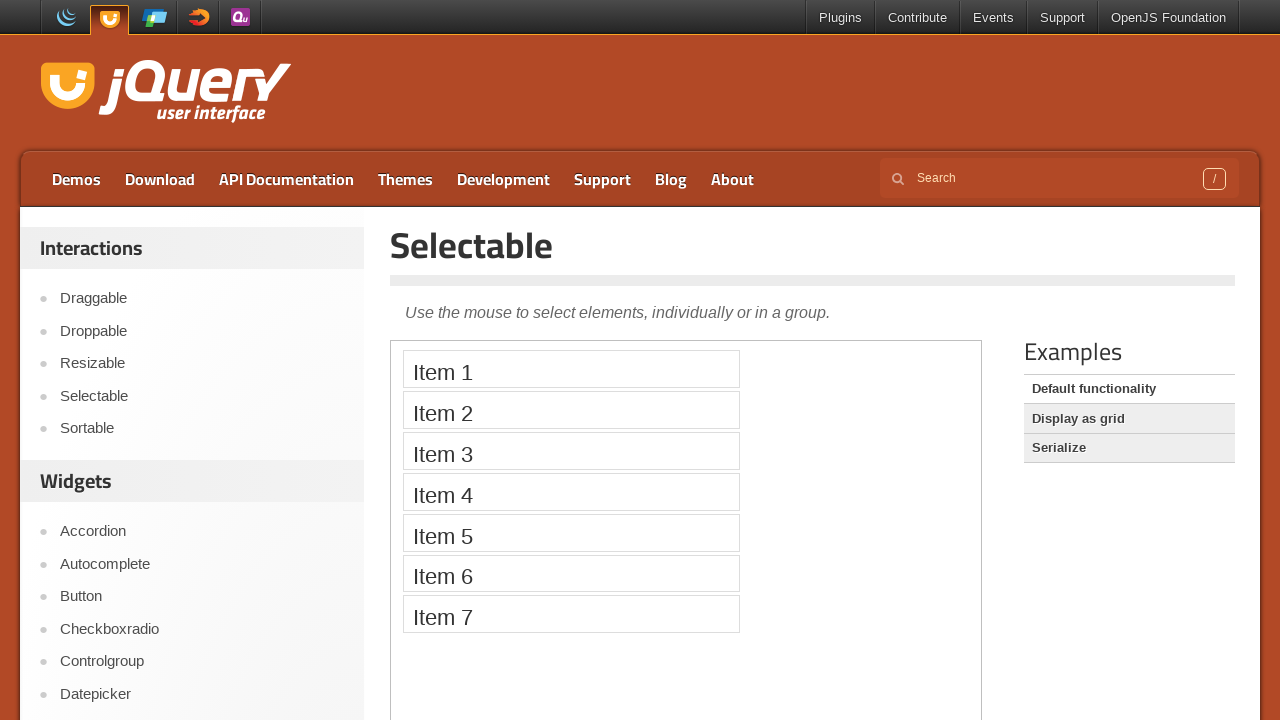

Switched to the iframe content frame
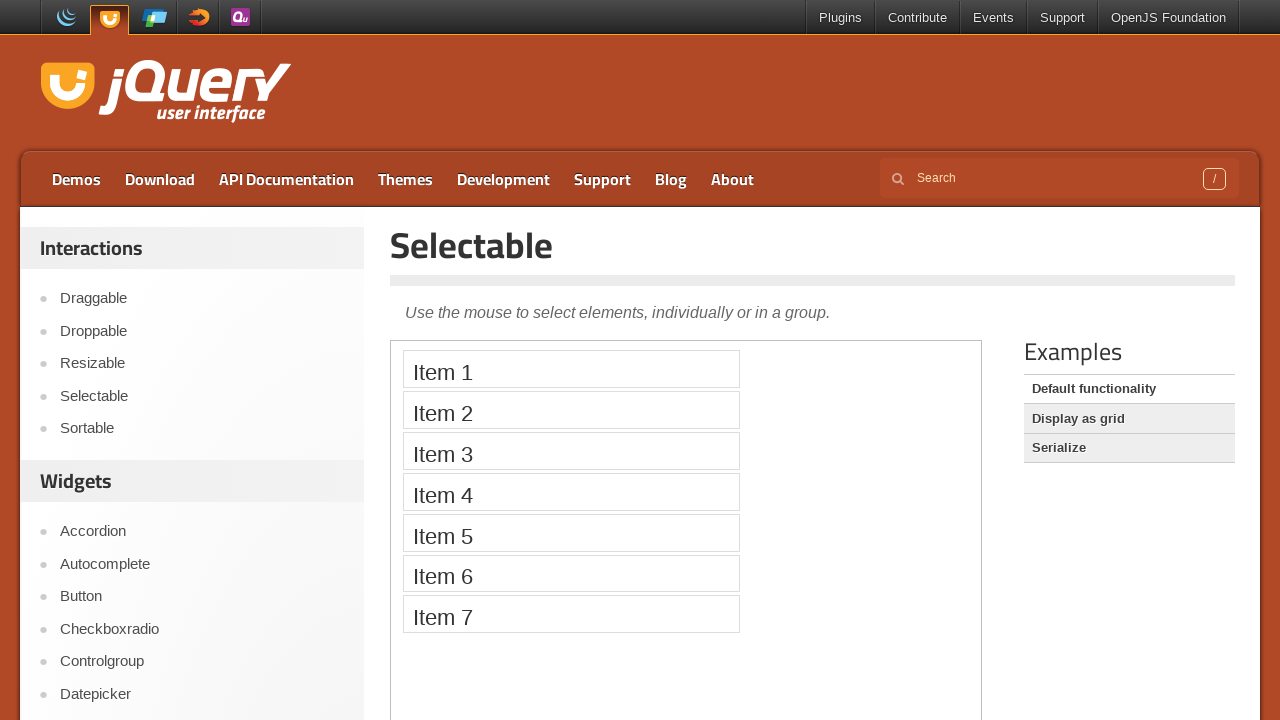

Waited for selectable list items to load
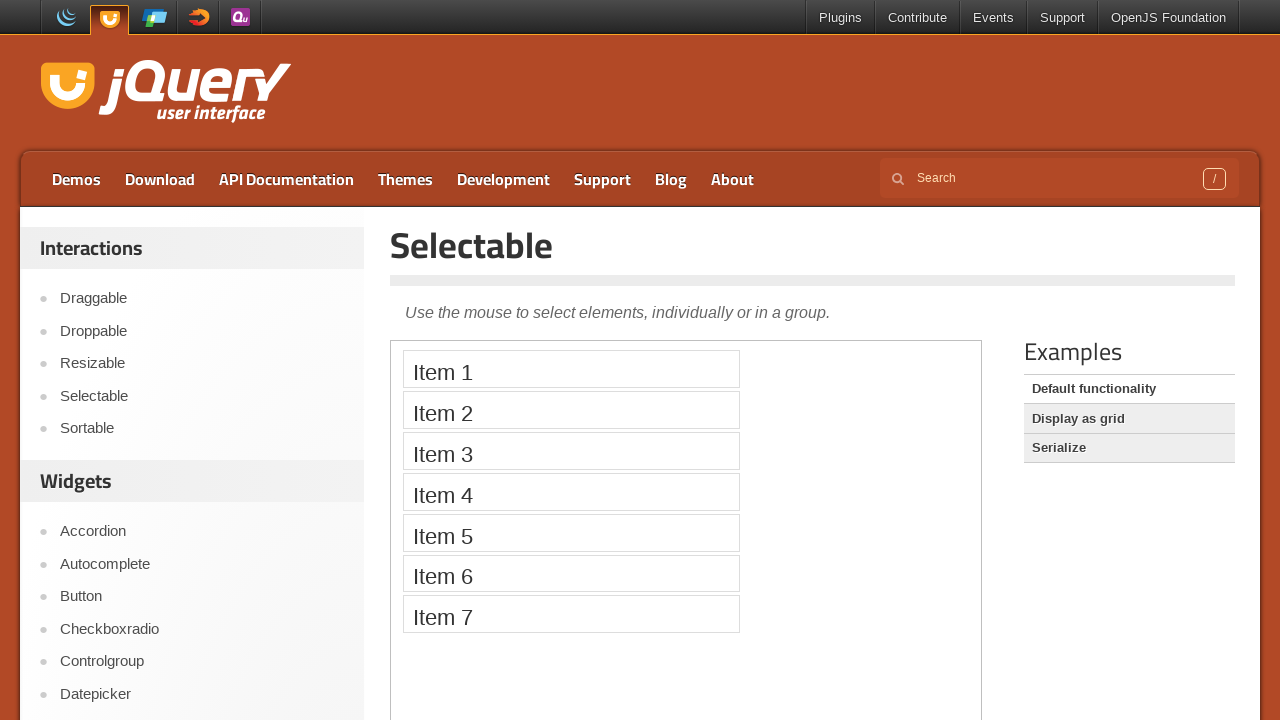

Selected first list item with Control+click at (571, 369) on #selectable li:nth-child(1)
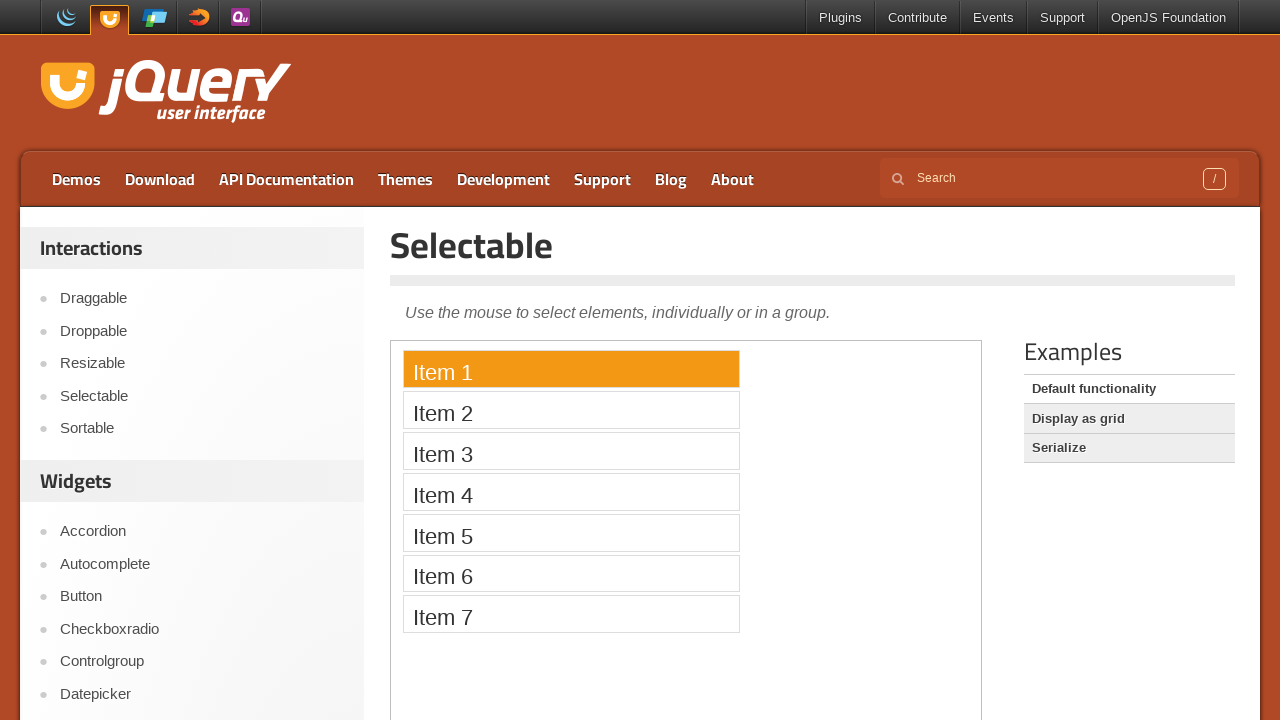

Selected second list item with Control+click at (571, 410) on #selectable li:nth-child(2)
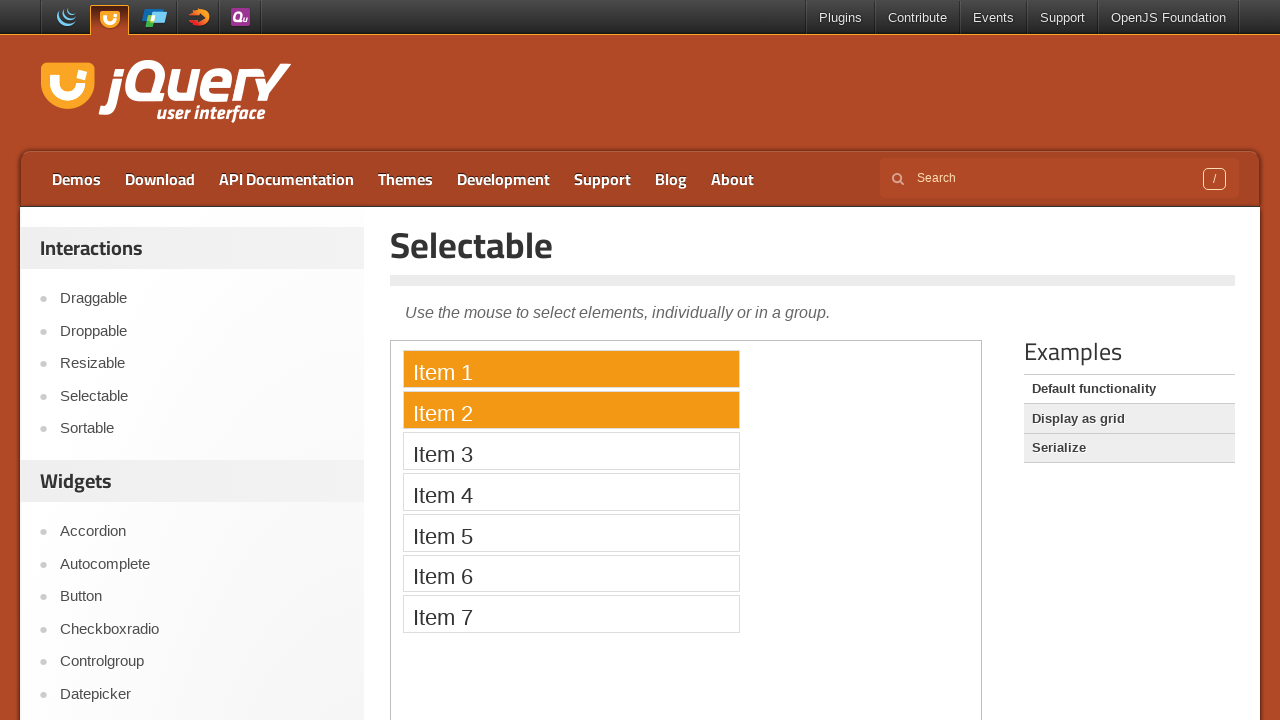

Selected third list item with Control+click at (571, 451) on #selectable li:nth-child(3)
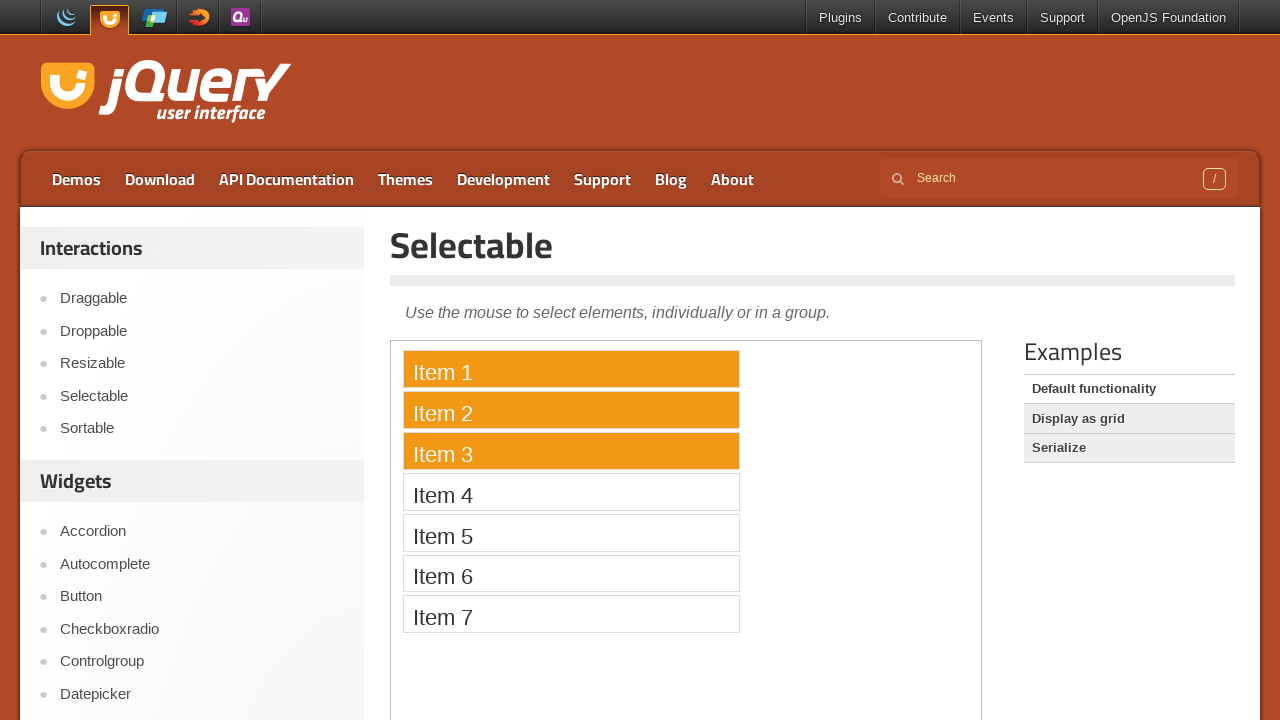

Selected sixth list item with Control+click at (571, 573) on #selectable li:nth-child(6)
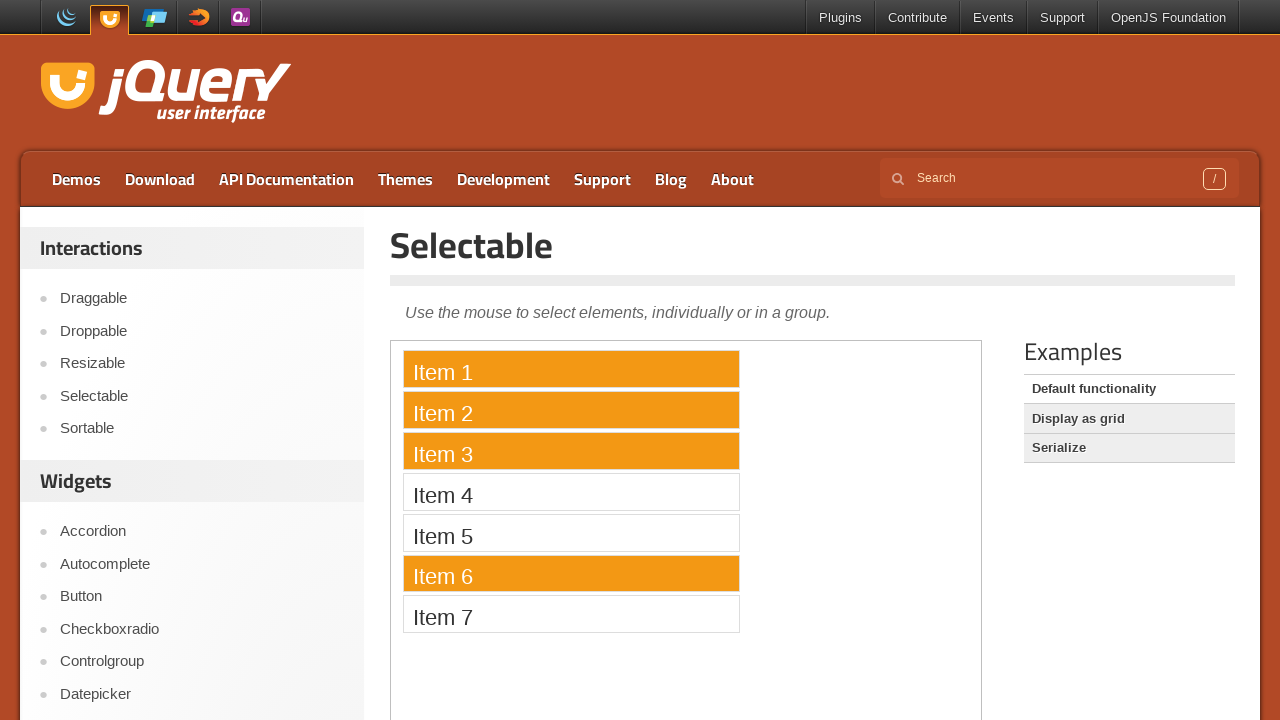

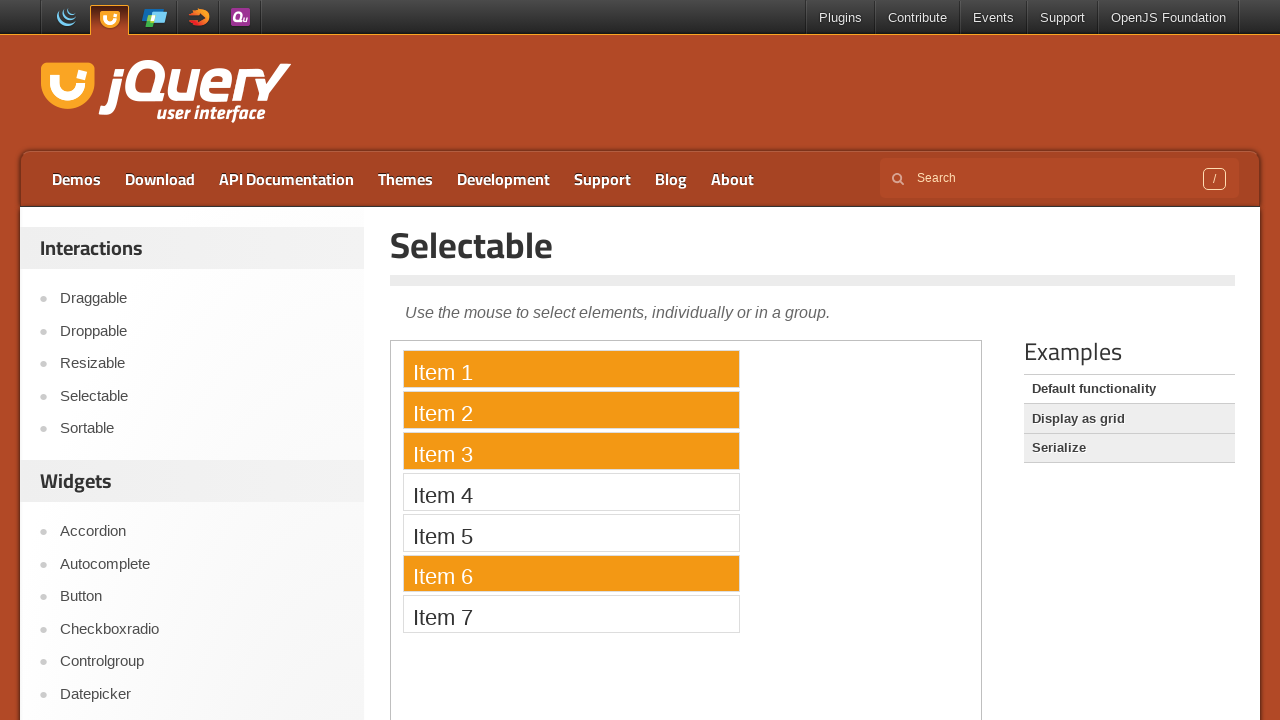